Tests window handle functionality by clicking a button that opens new tabs, then iterating through the opened windows to find and verify the "Basic Controls" page.

Starting URL: https://www.hyrtutorials.com/p/window-handles-practice.html

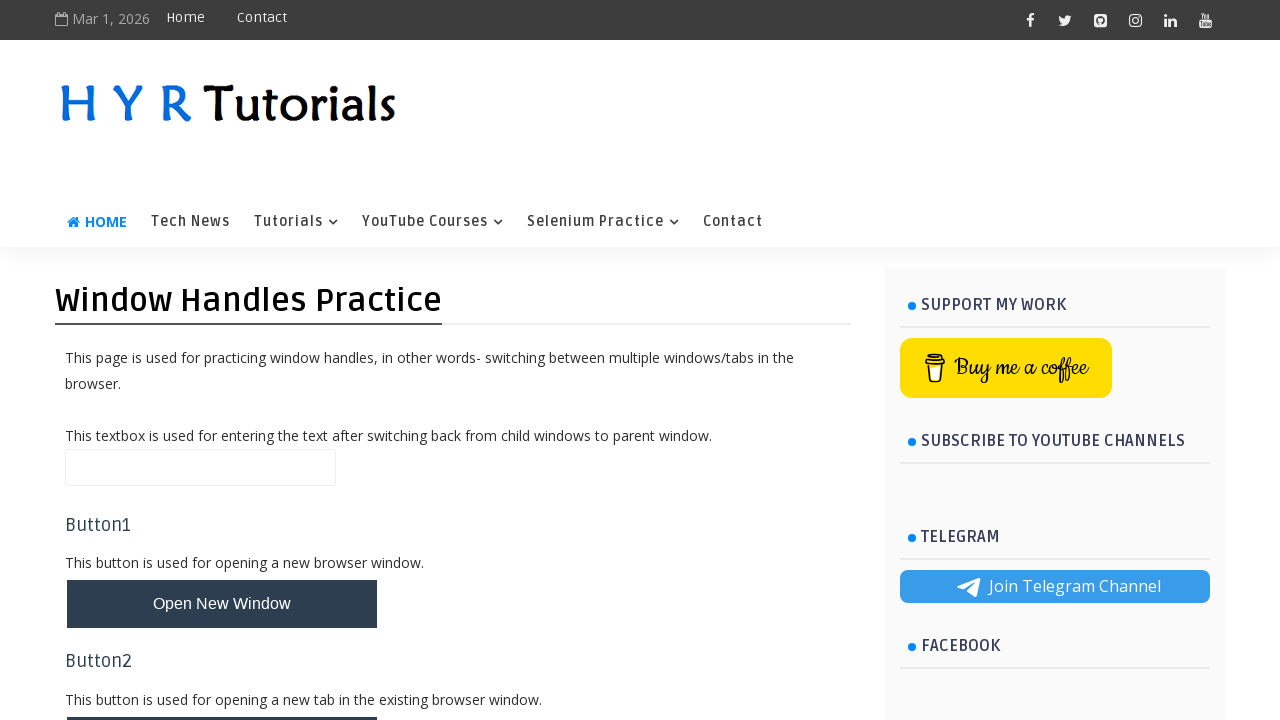

Clicked button to open new tabs at (222, 361) on #newTabsBtn
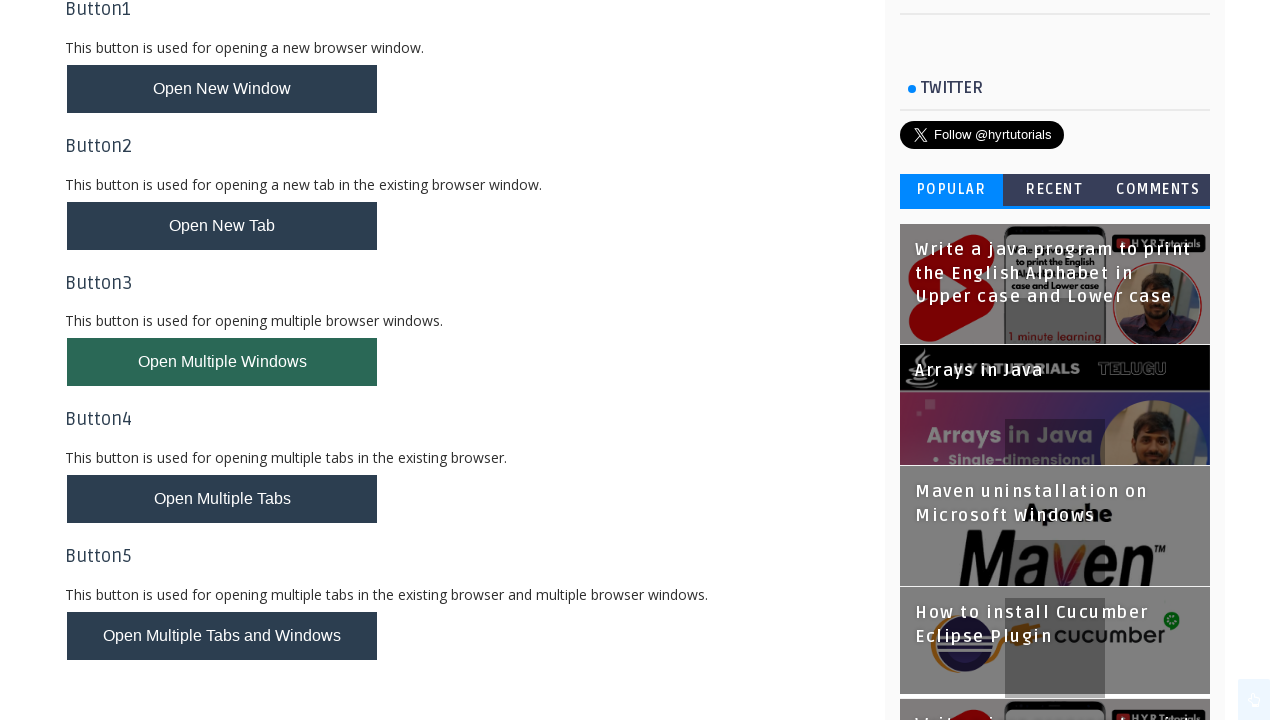

Waited 1 second for new tabs to open
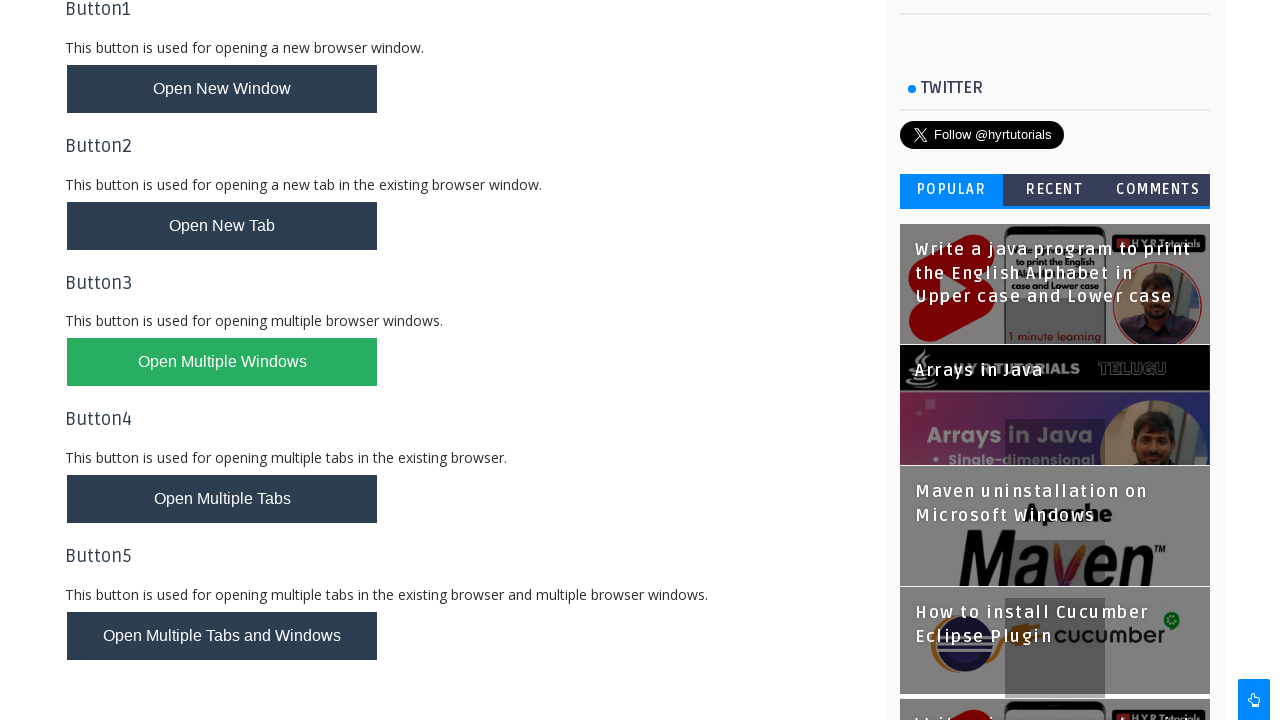

Retrieved all open pages from context - found 1 page(s)
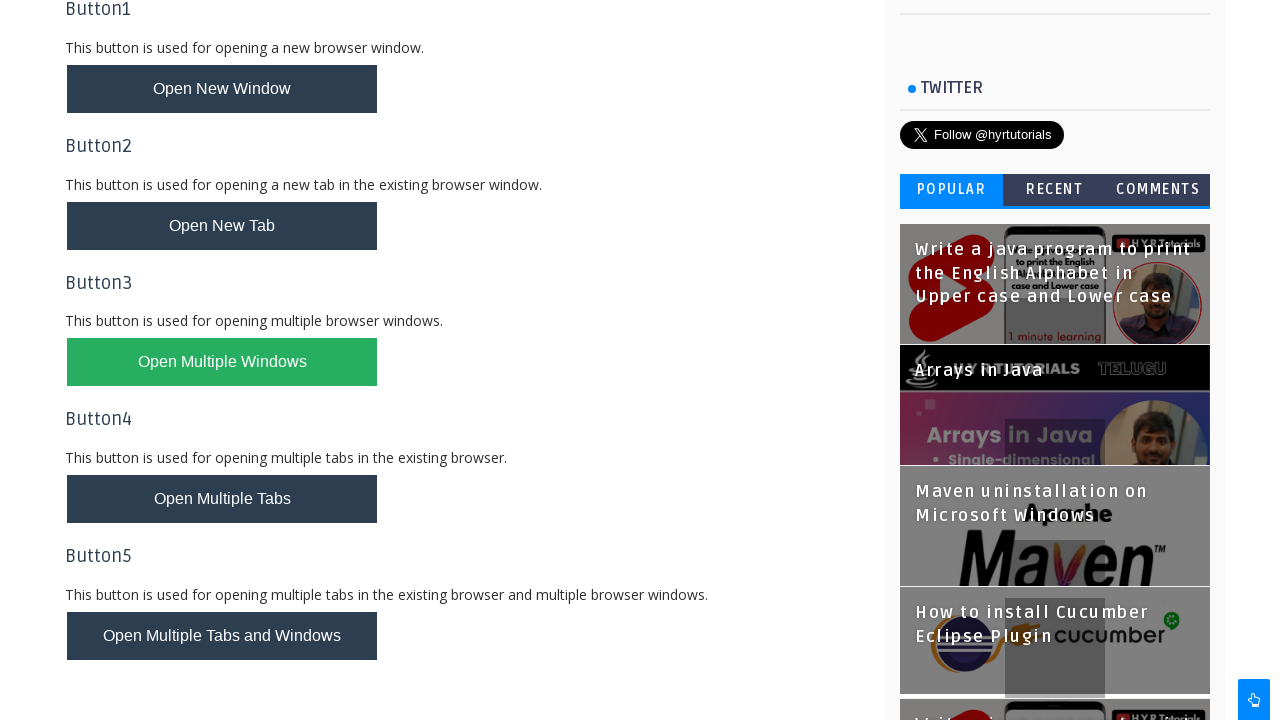

Stored reference to parent page
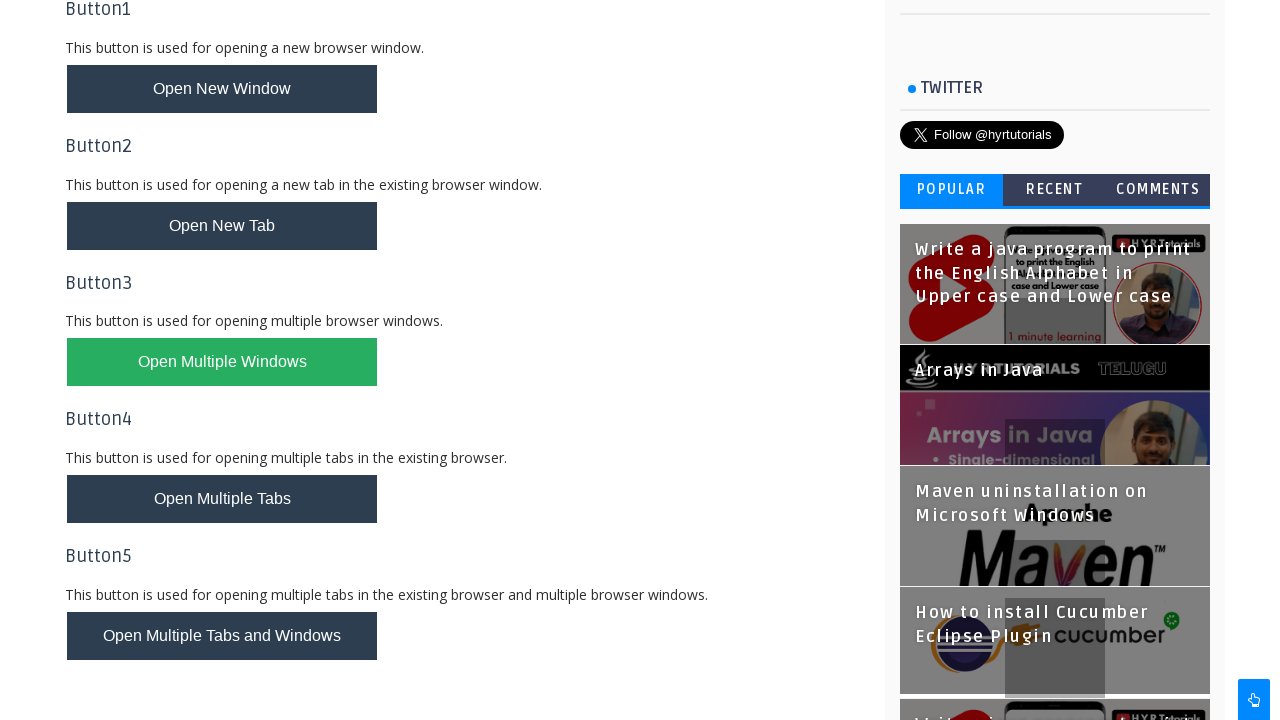

Switched back to parent page
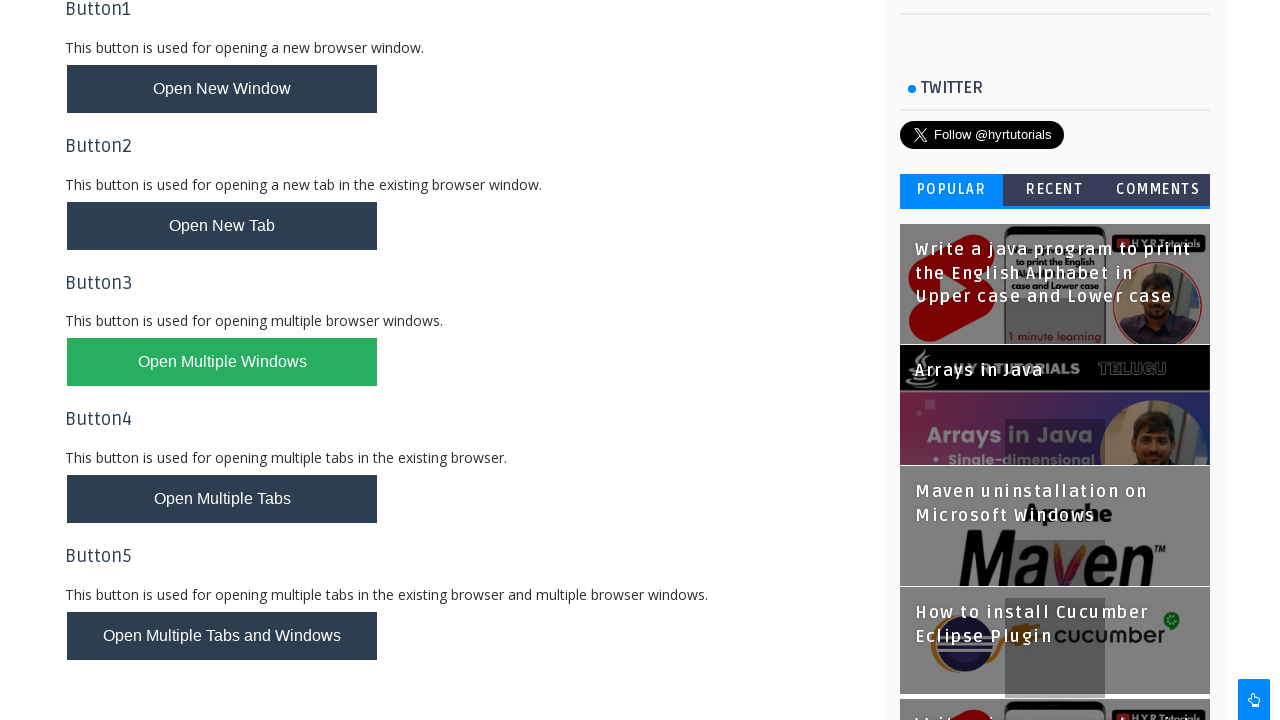

Retrieved parent window title: 'Window Handles Practice - H Y R Tutorials'
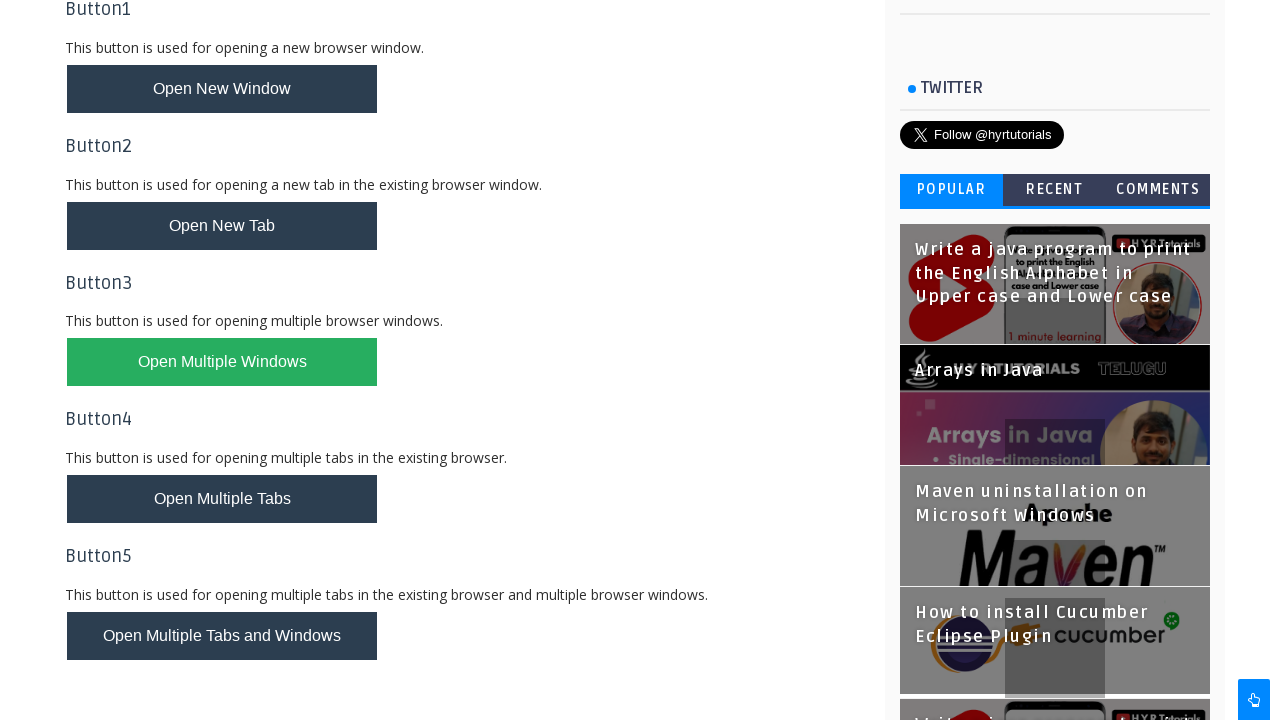

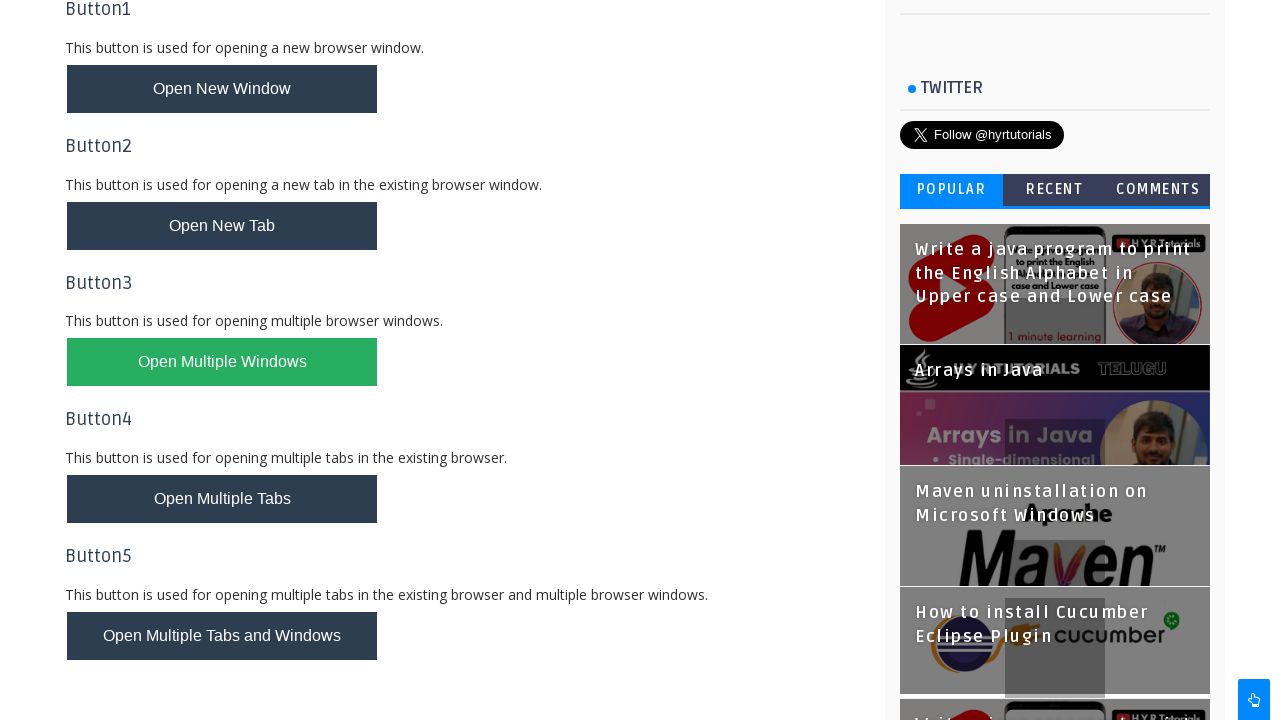